Tests Python.org search functionality by entering "pycon" in the search box and verifying that results are returned

Starting URL: http://www.python.org

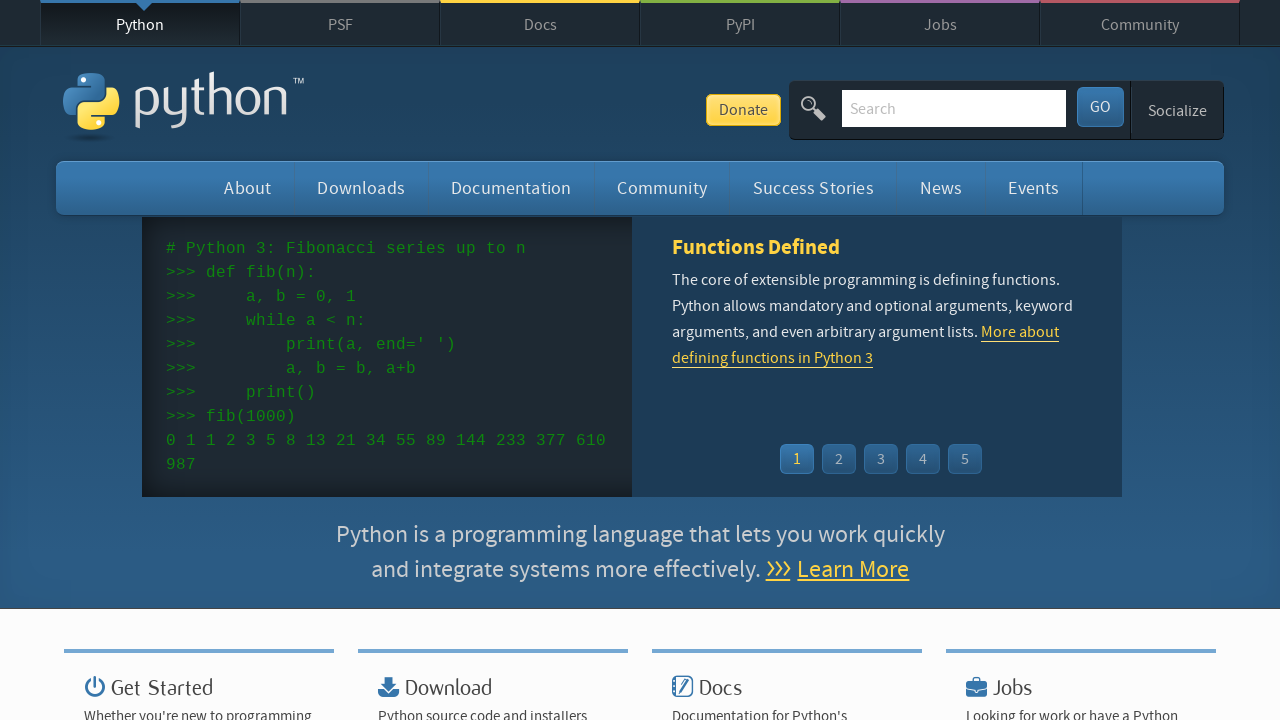

Located search input field by name attribute 'q'
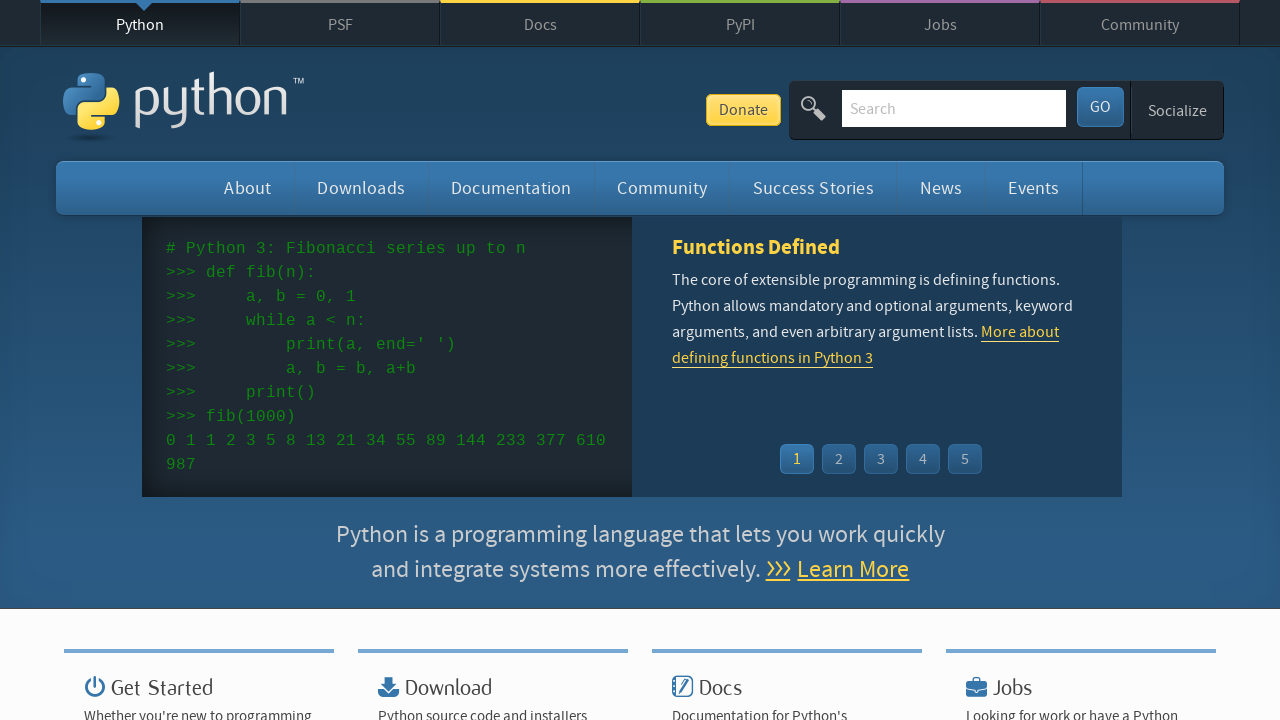

Cleared search input field on input[name='q']
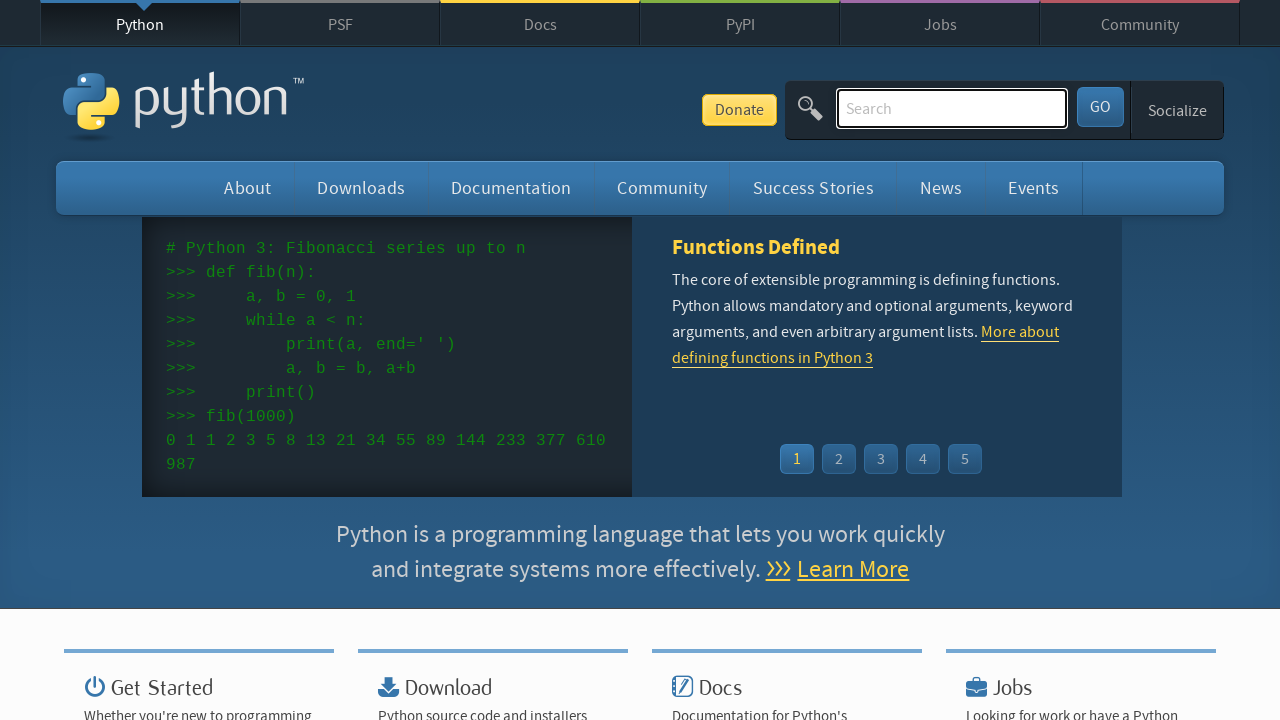

Filled search field with 'pycon' on input[name='q']
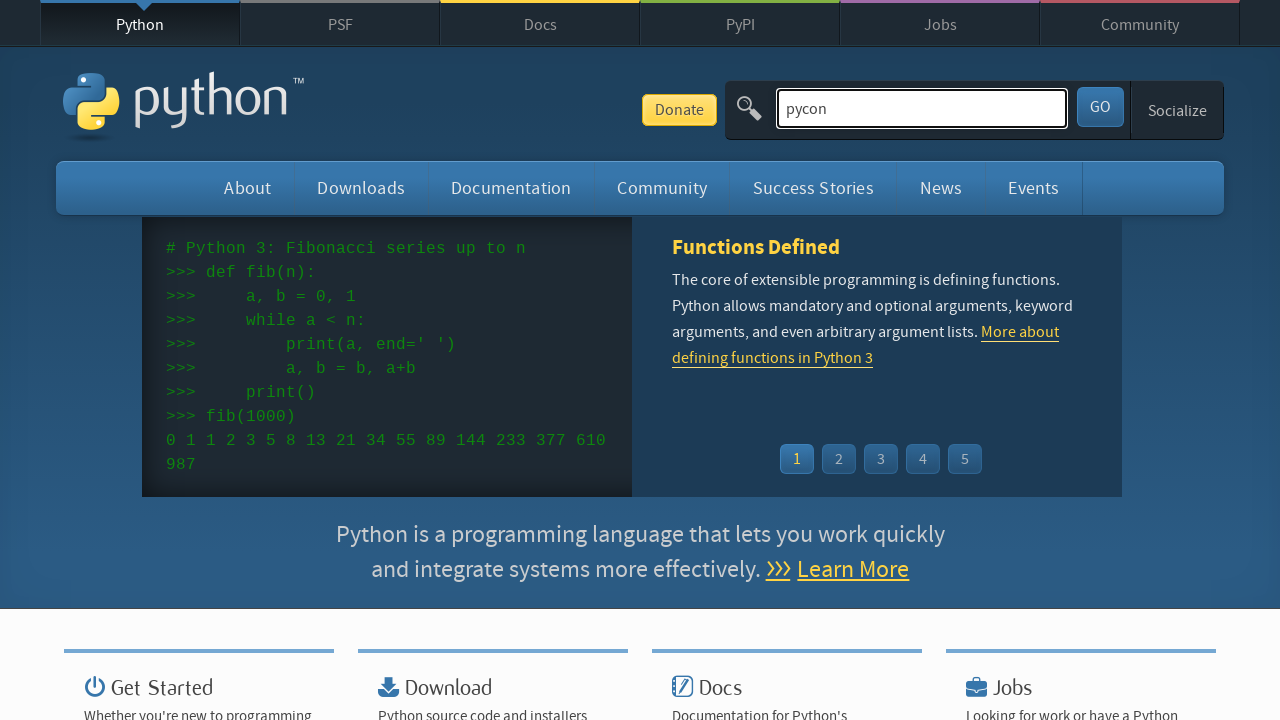

Pressed Enter to submit search for 'pycon' on input[name='q']
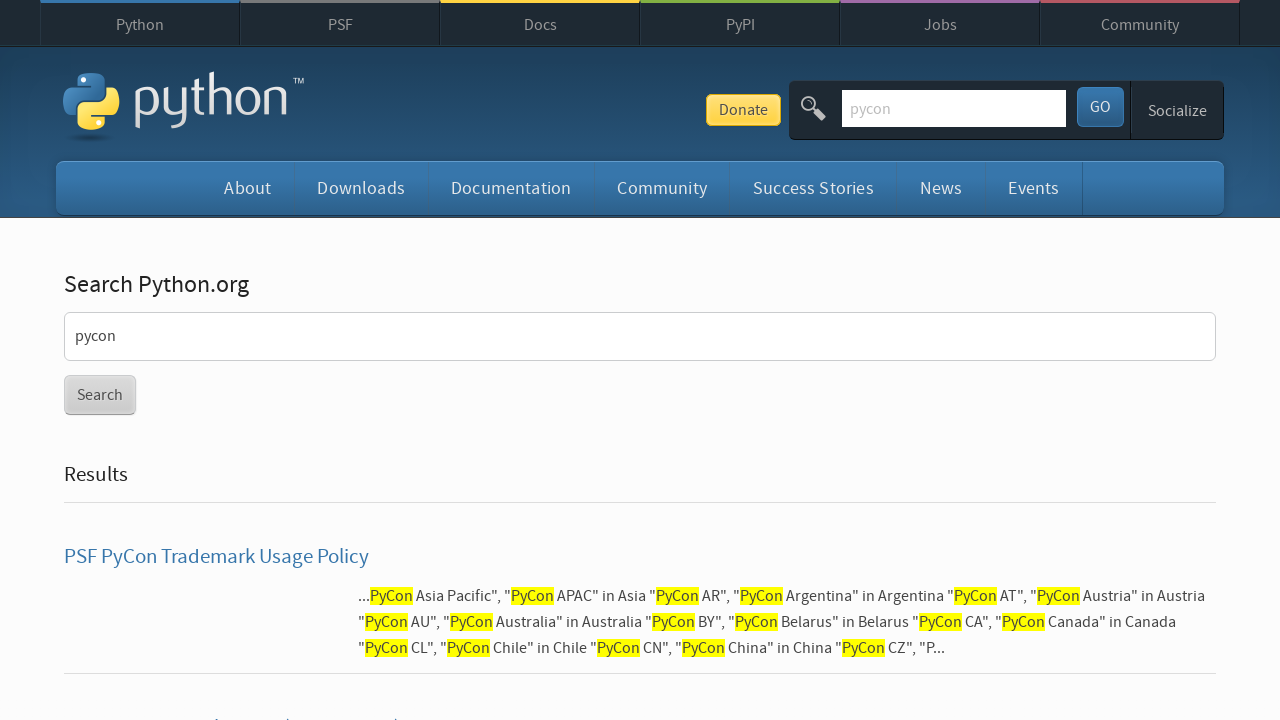

Waited for page to reach networkidle state
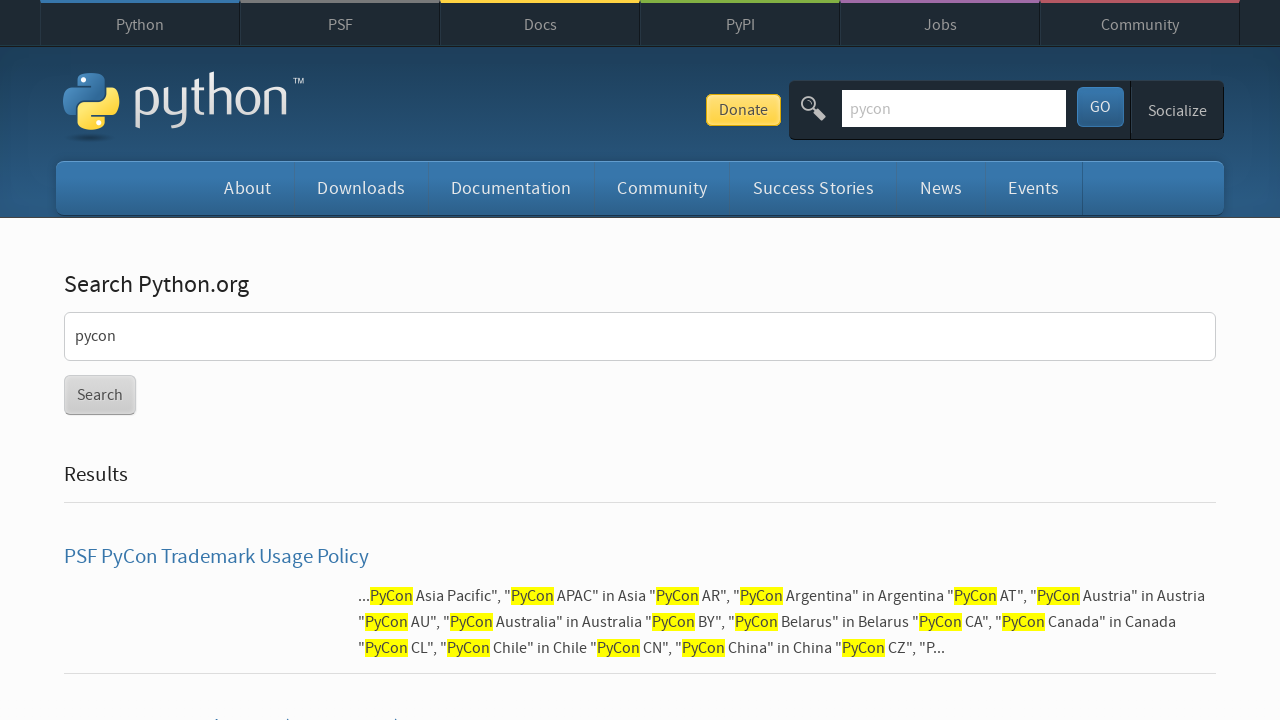

Verified that search returned results (no 'No results found' message)
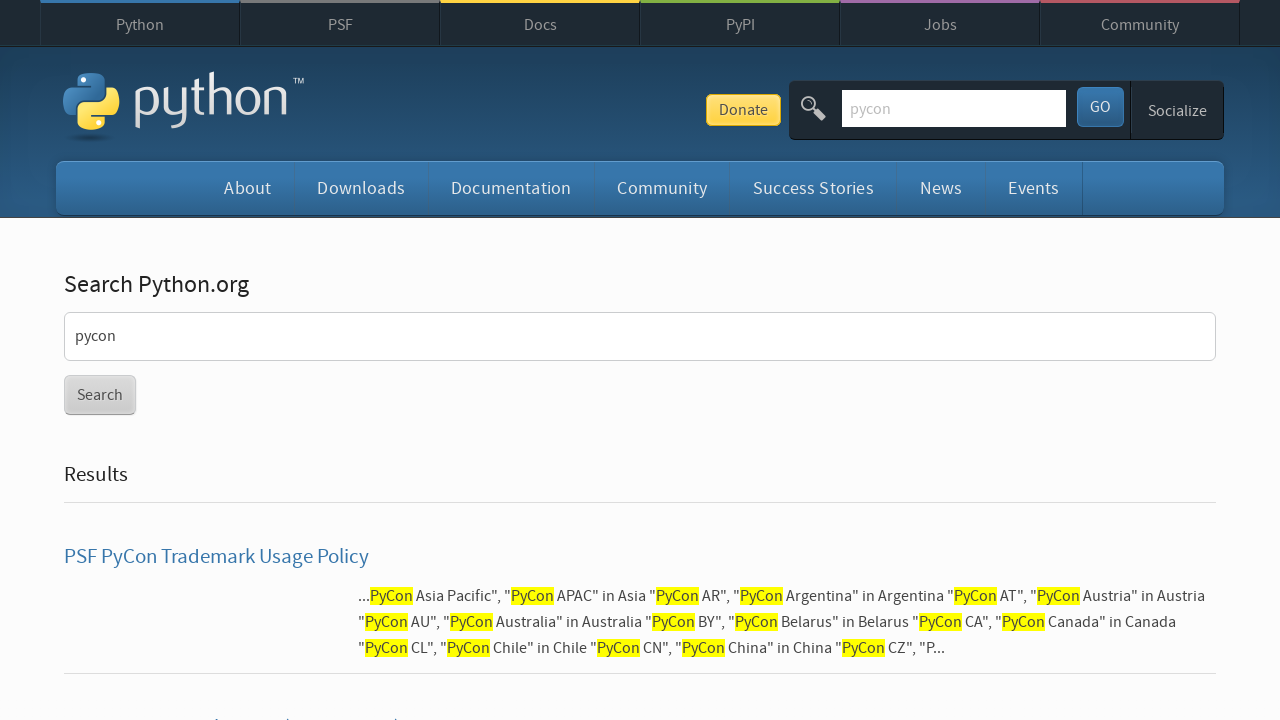

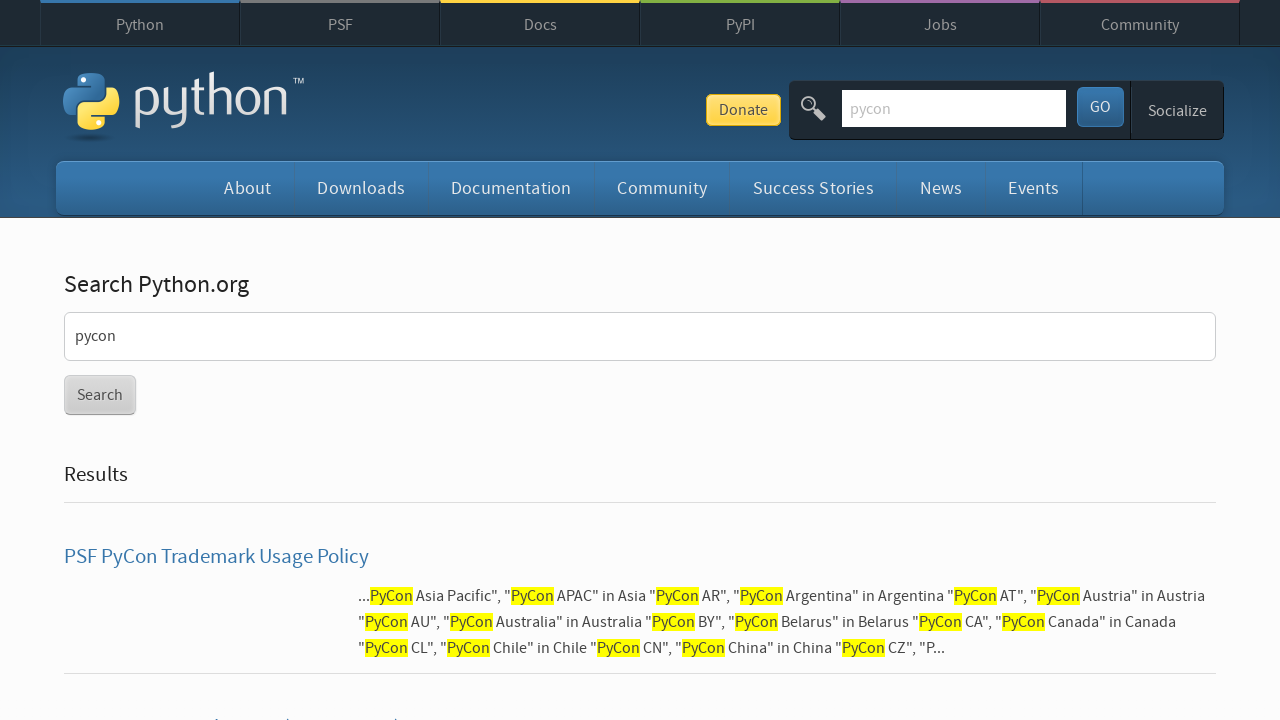